Tests navigation on WebdriverIO site by clicking API link, verifying page elements, using search functionality, and closing the search dialog

Starting URL: https://webdriver.io

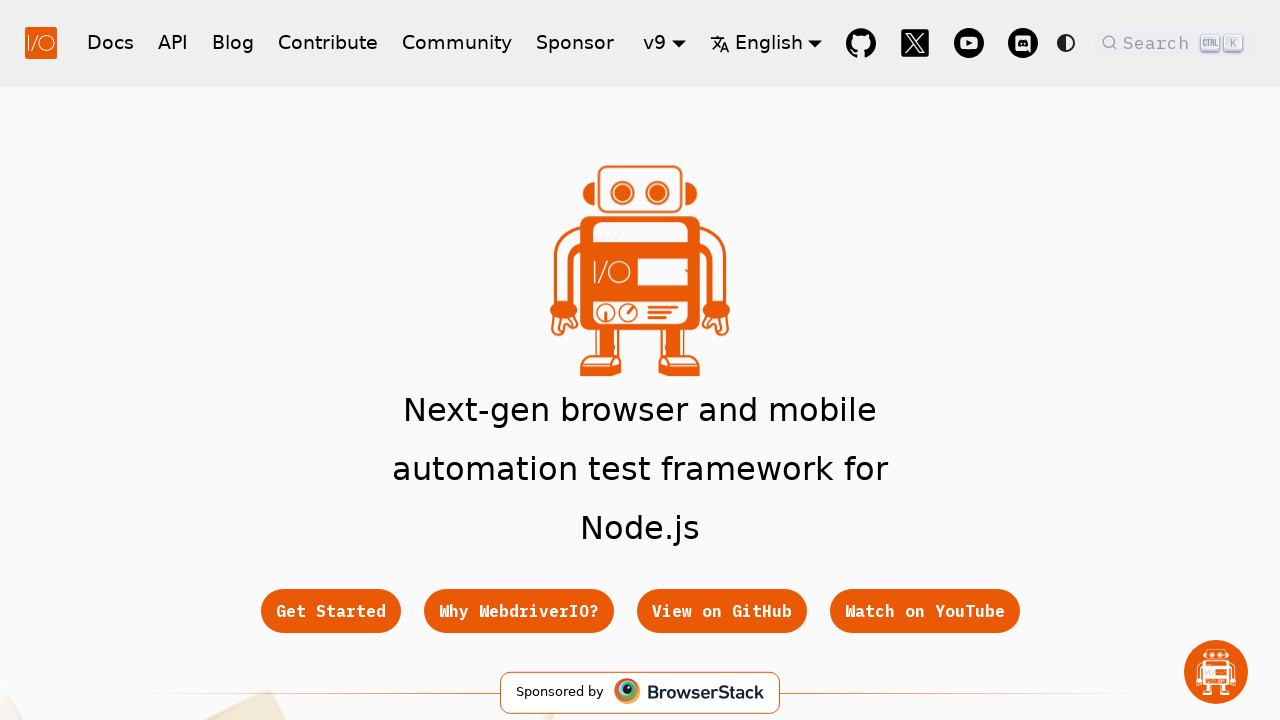

Clicked API link in navigation at (173, 42) on a:text('API')
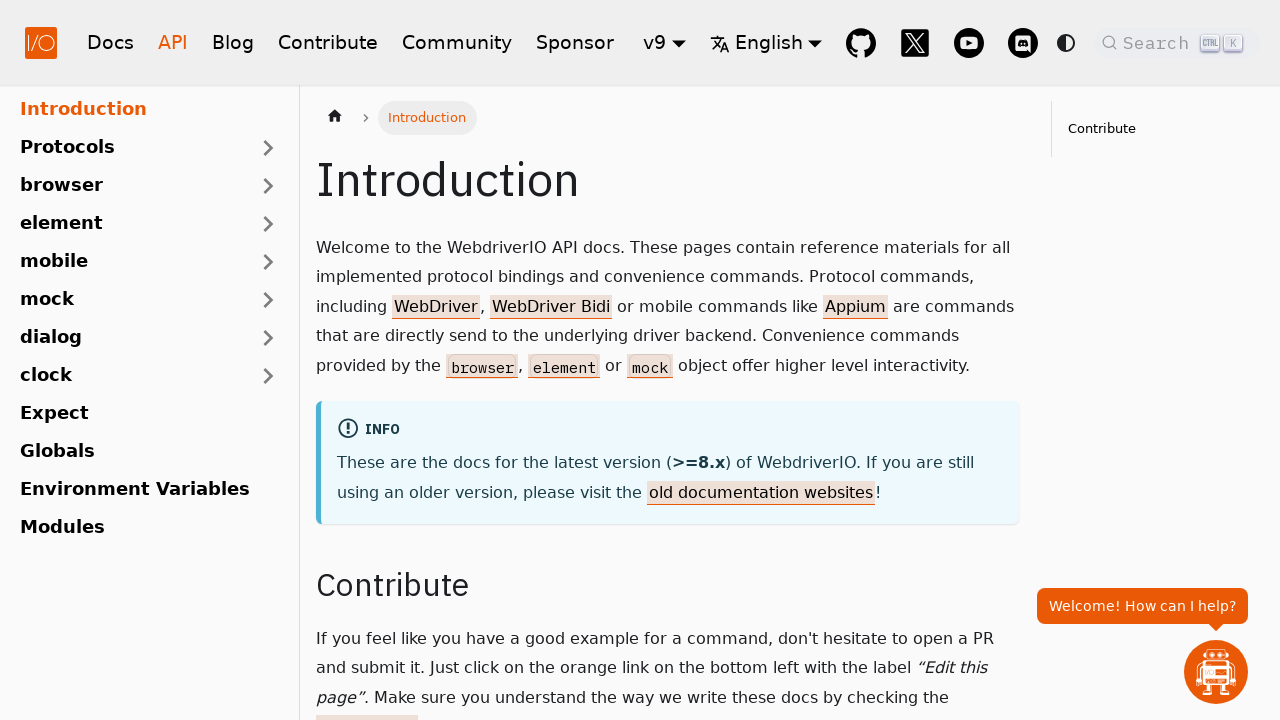

Navigated to API docs page
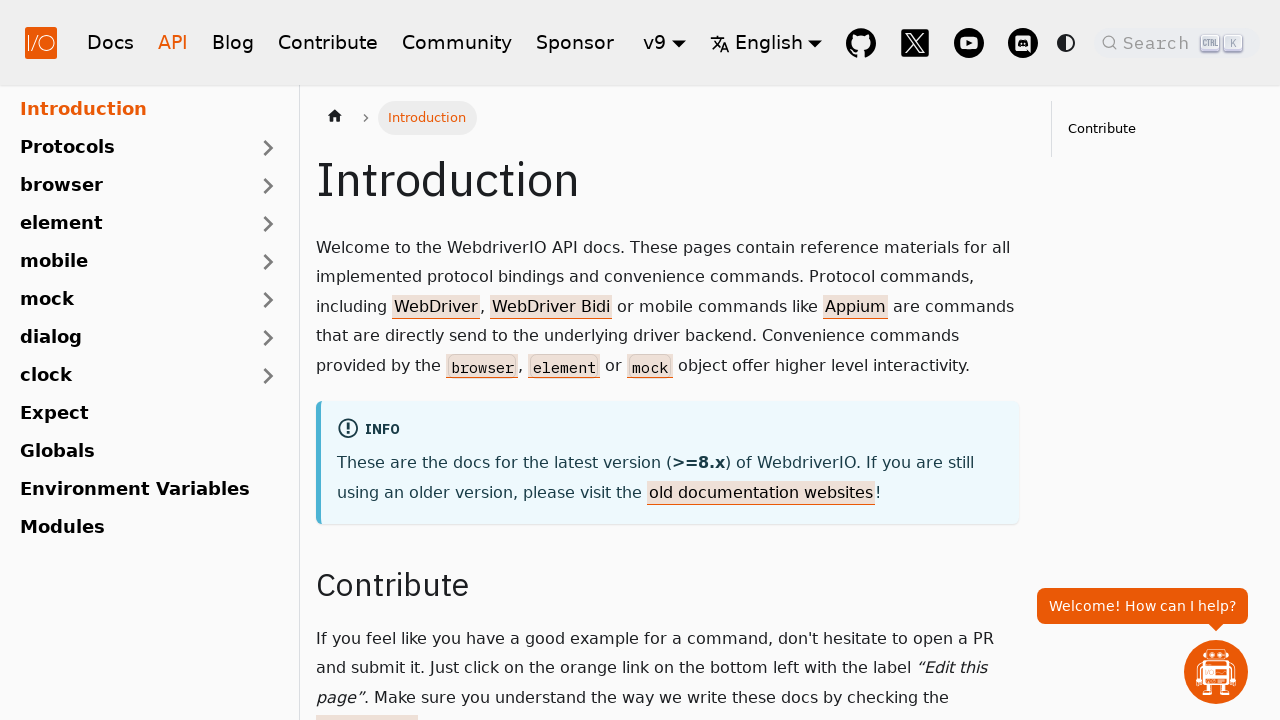

Introduction header loaded on API docs page
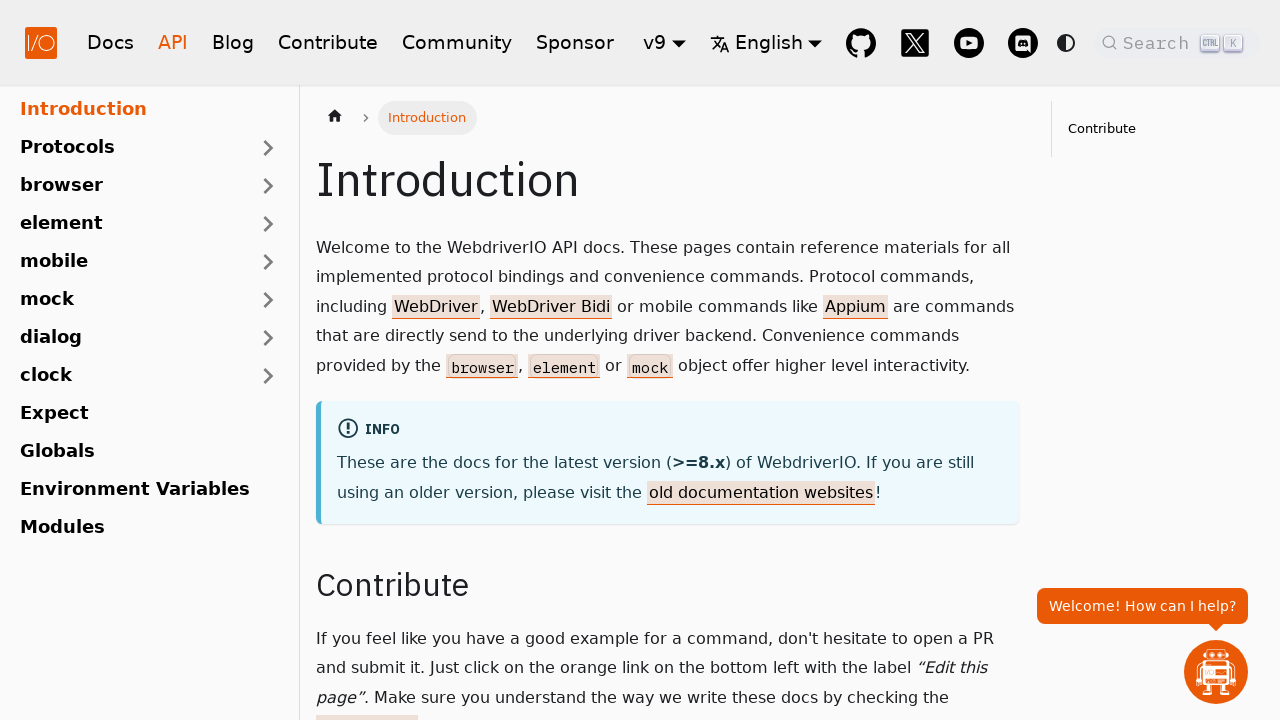

Clicked search button to open search dialog at (1177, 42) on .DocSearch.DocSearch-Button
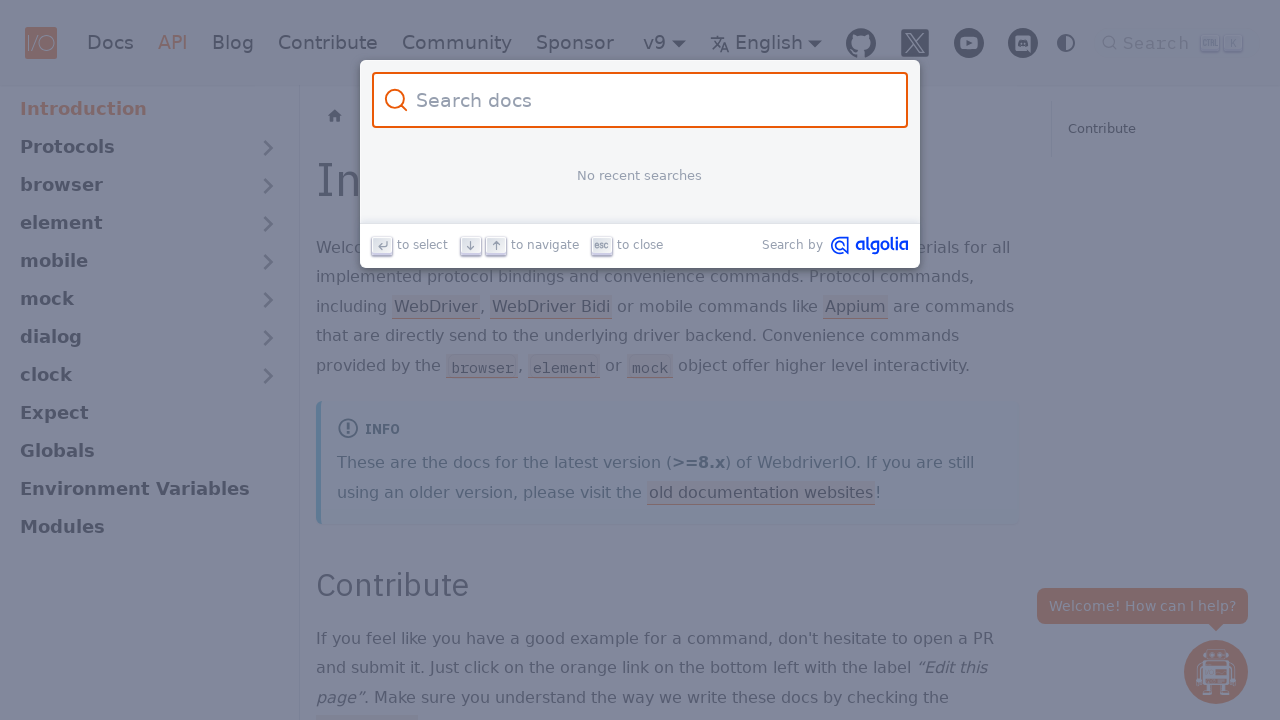

Filled search input with 'all is done' on .DocSearch-Input
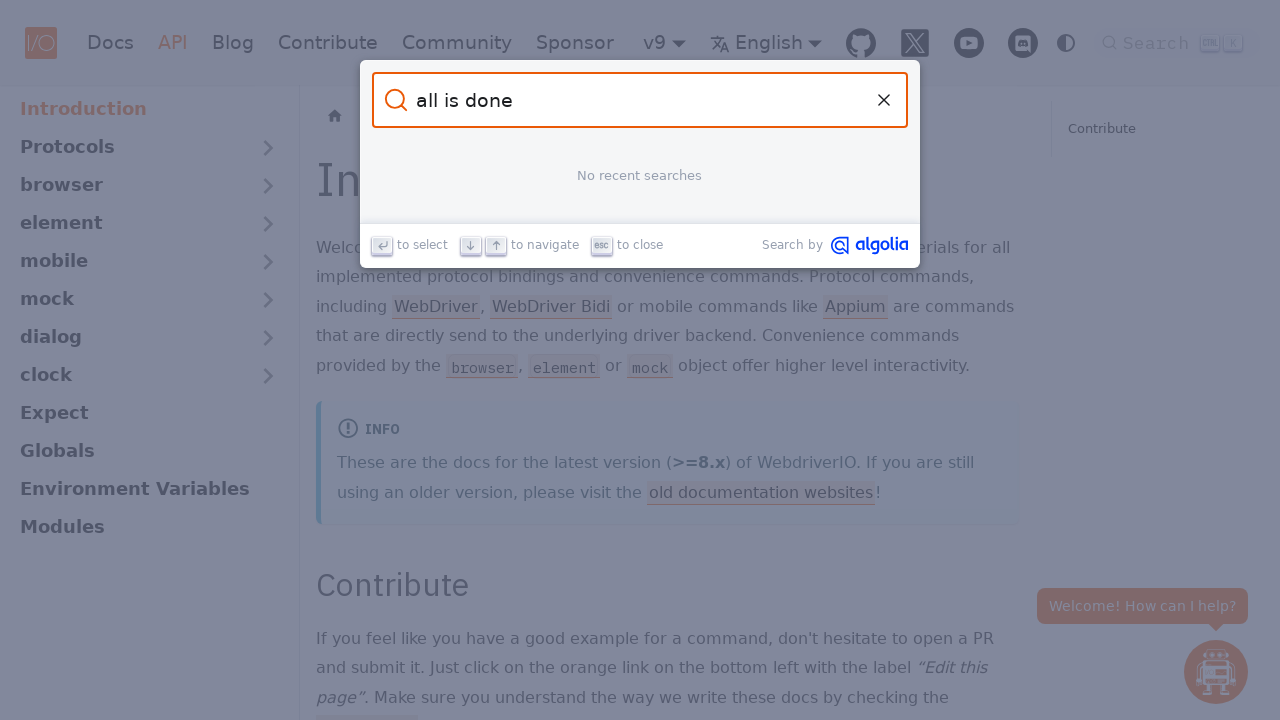

Clicked reset button to close search dialog at (884, 100) on button[type='reset']
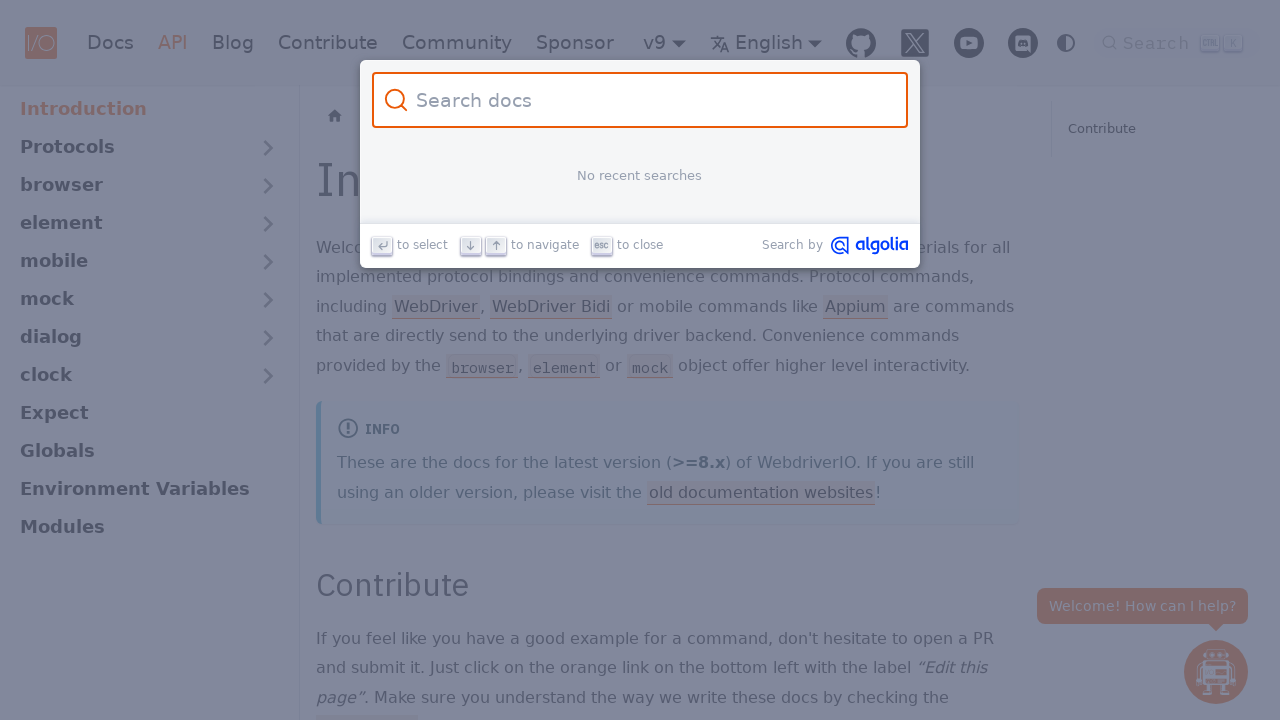

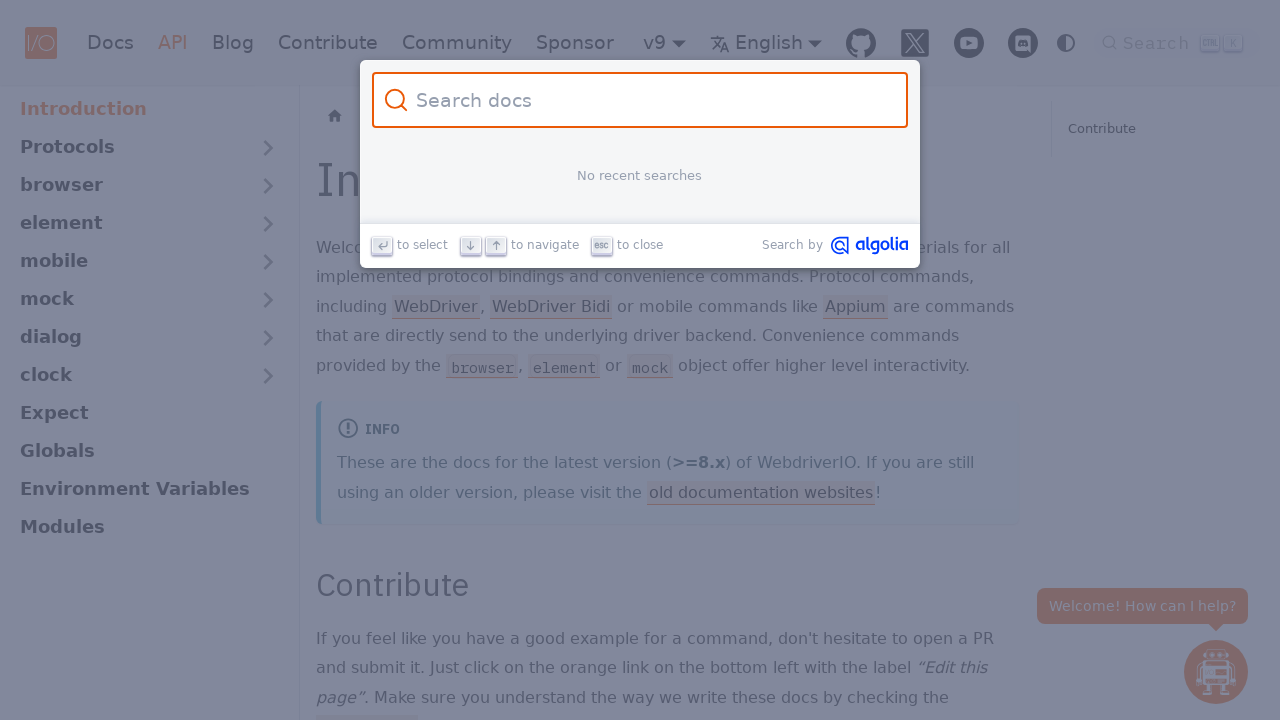